Tests a slow calculator web application by setting a delay, clicking calculator buttons to compute 7 + 8, and verifying the result equals 15.

Starting URL: https://bonigarcia.dev/selenium-webdriver-java/slow-calculator.html

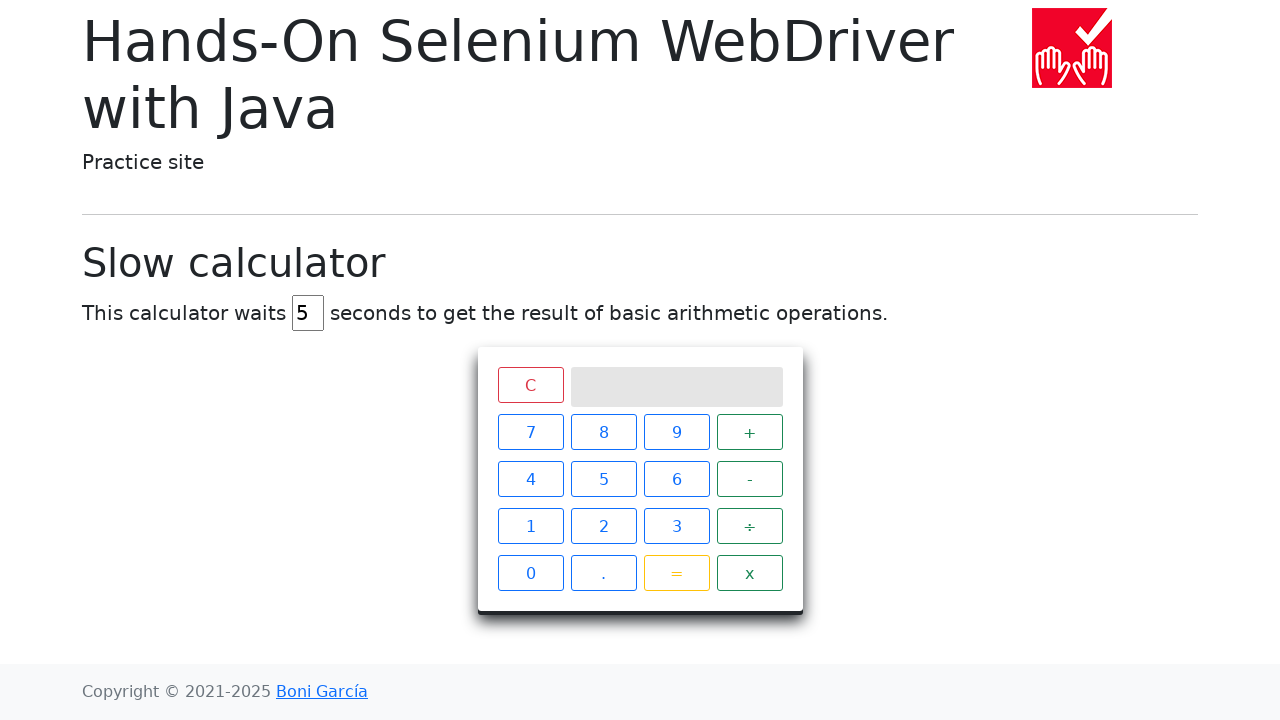

Set calculator delay to 45 seconds on #delay
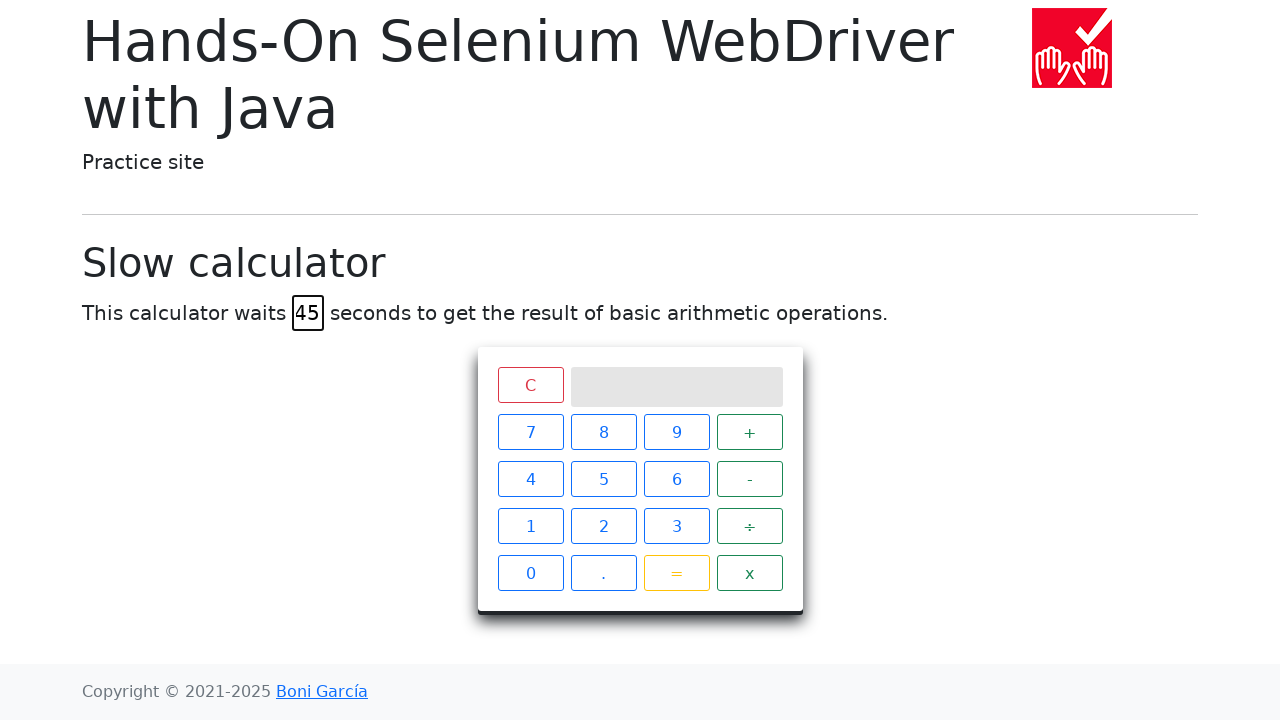

Clicked calculator button 7 at (530, 432) on xpath=//span[text()='7']
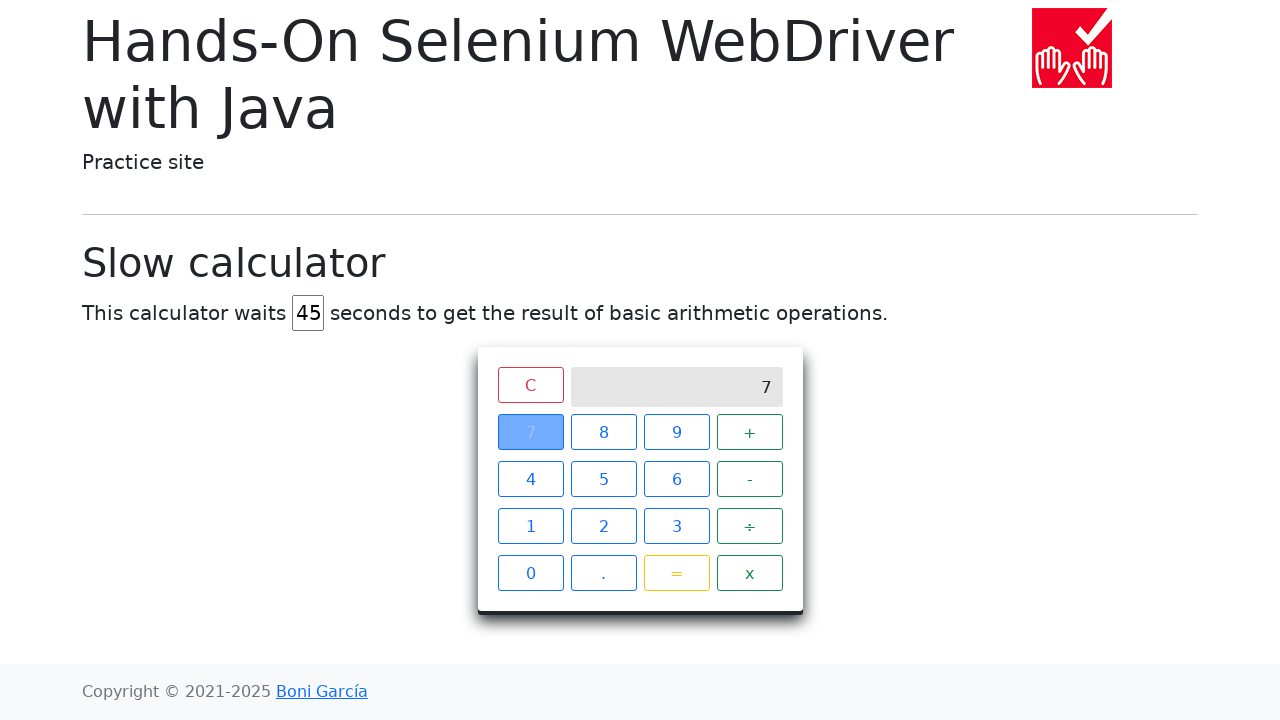

Clicked calculator button + at (750, 432) on xpath=//span[text()='+']
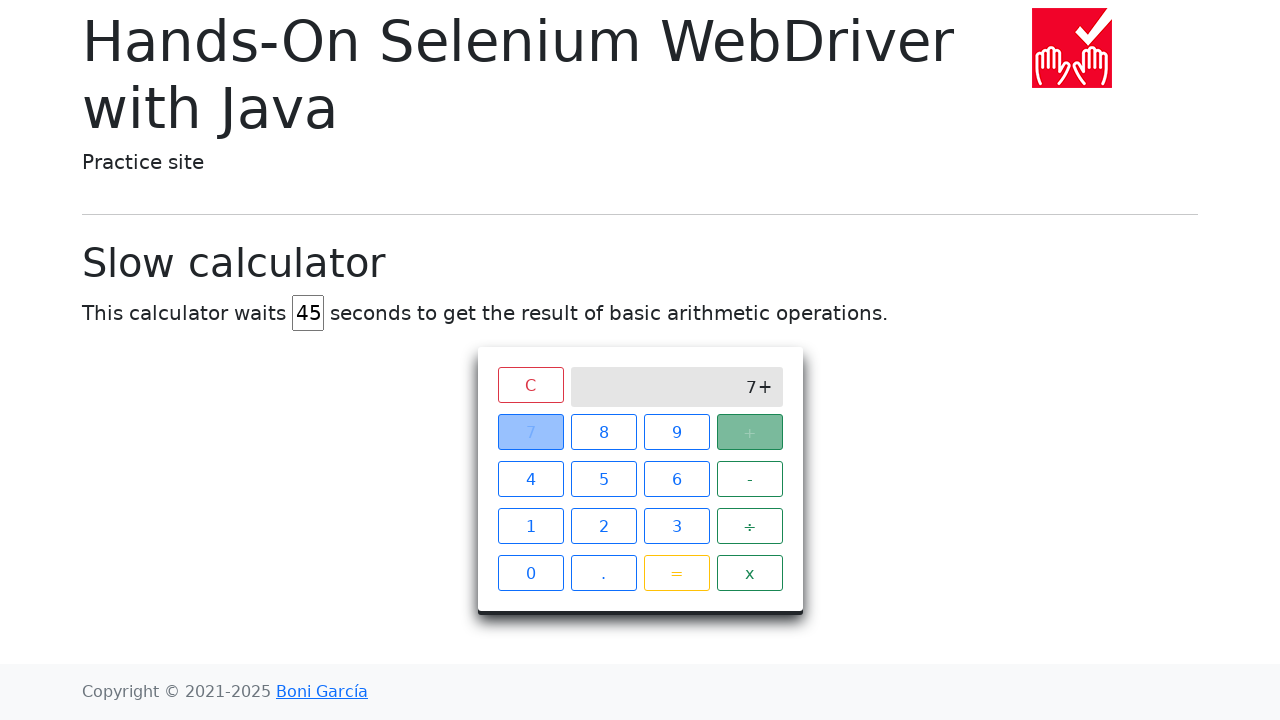

Clicked calculator button 8 at (604, 432) on xpath=//span[text()='8']
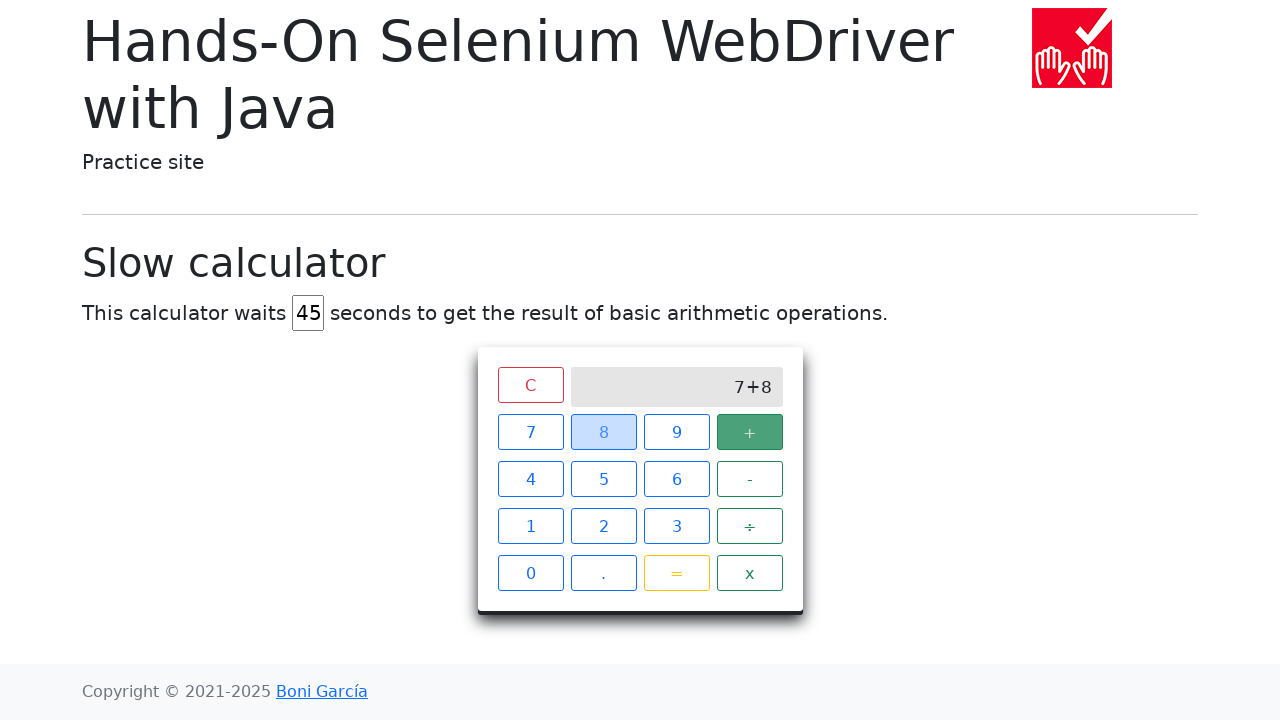

Clicked calculator button = to compute result at (676, 573) on xpath=//span[text()='=']
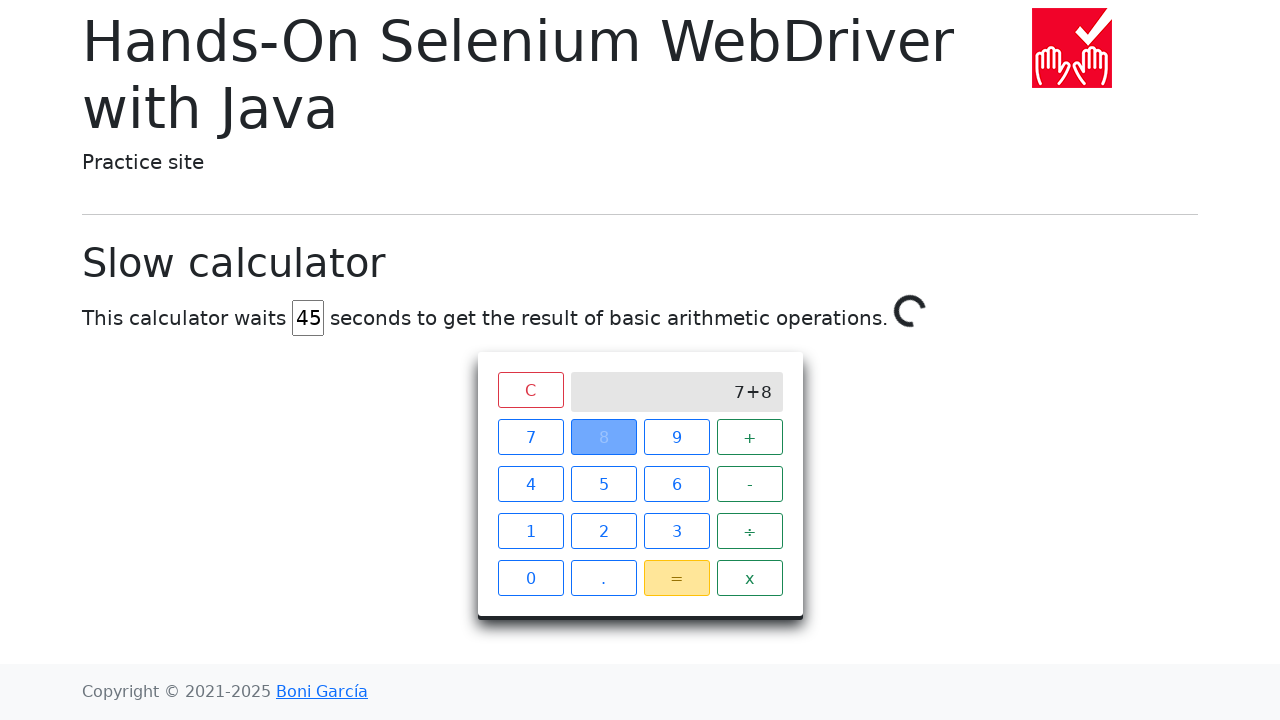

Calculator result '15' appeared on screen after 45-second delay
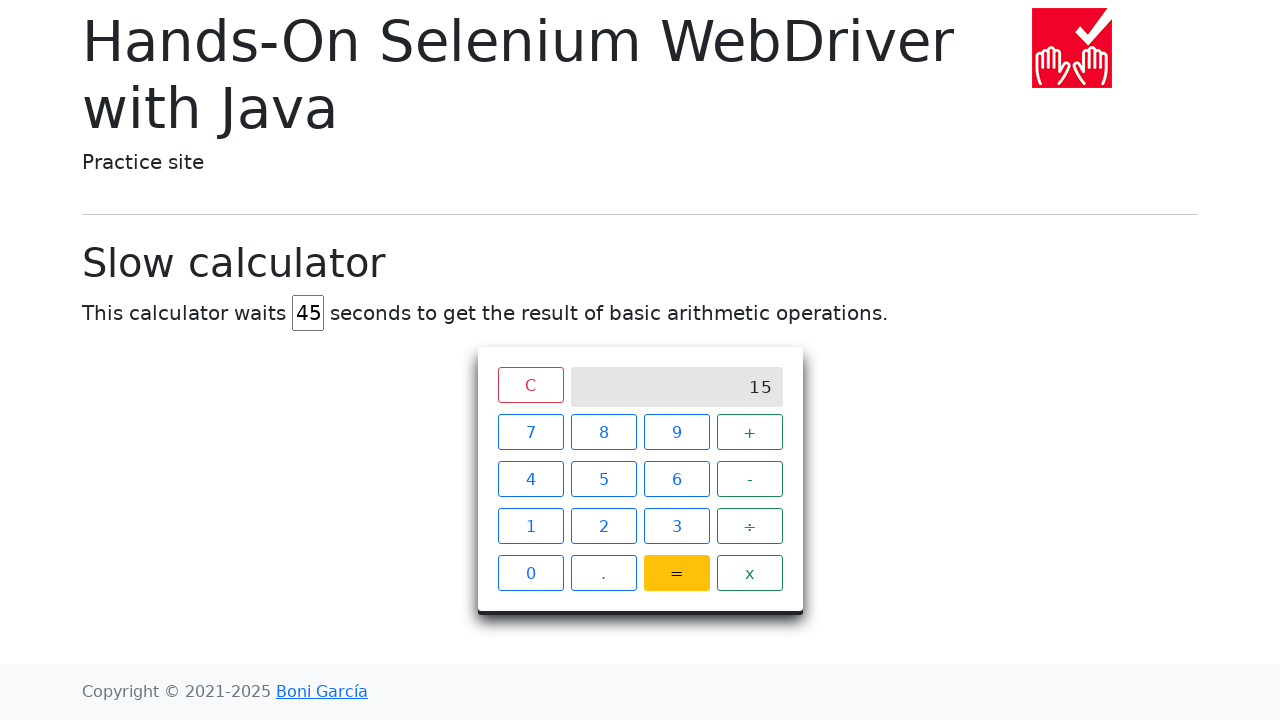

Verified that calculator result equals 15 (7 + 8 = 15)
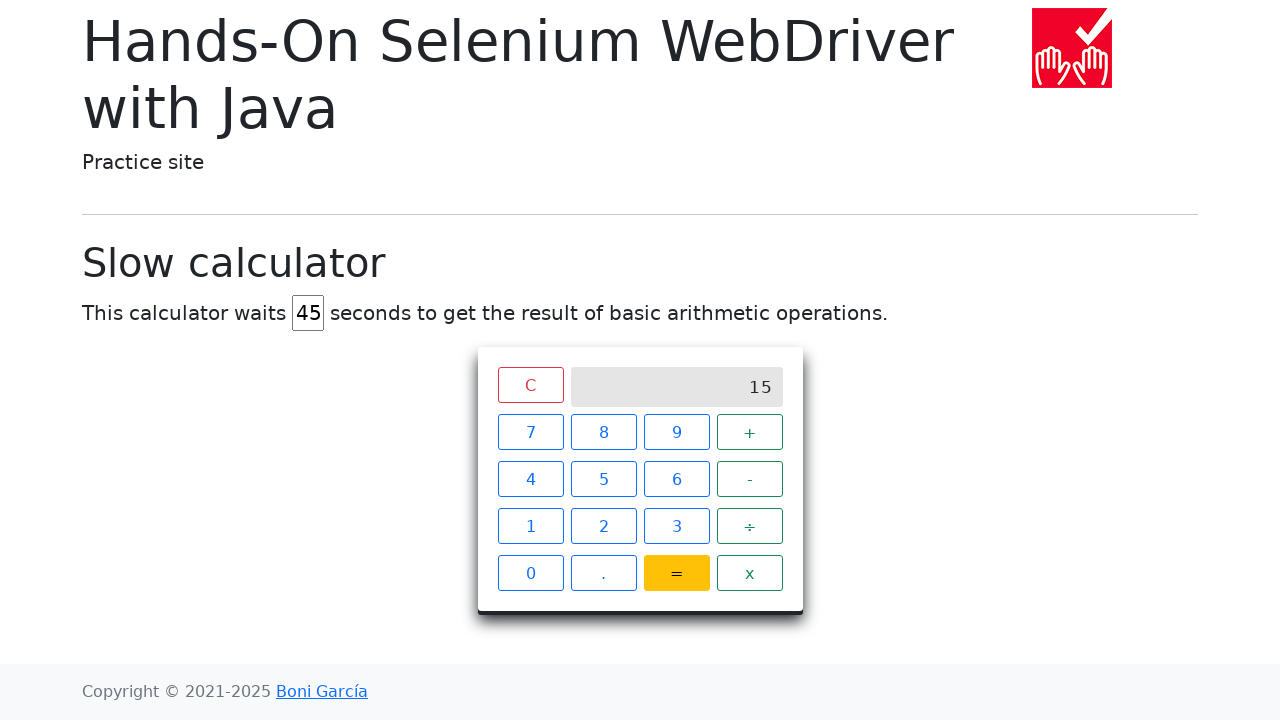

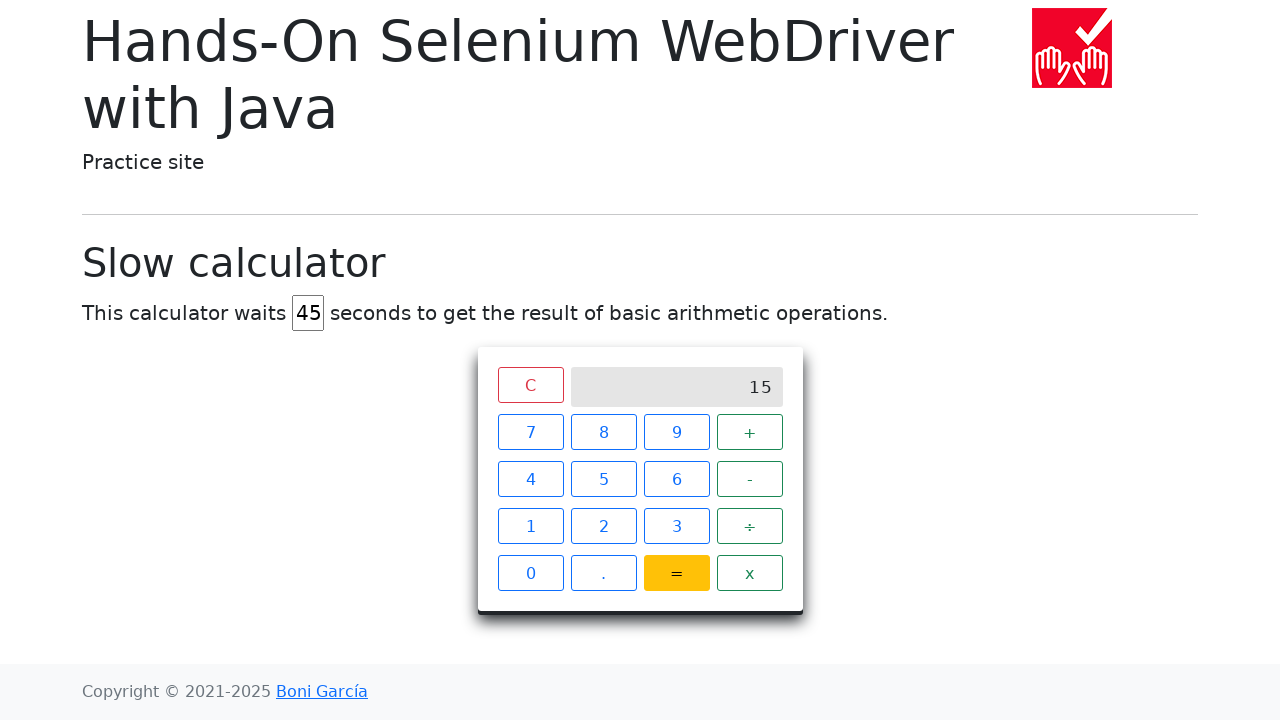